Tests the complete purchase flow on DemoBlaze website by selecting a product, adding it to cart, and completing the order form

Starting URL: https://www.demoblaze.com/

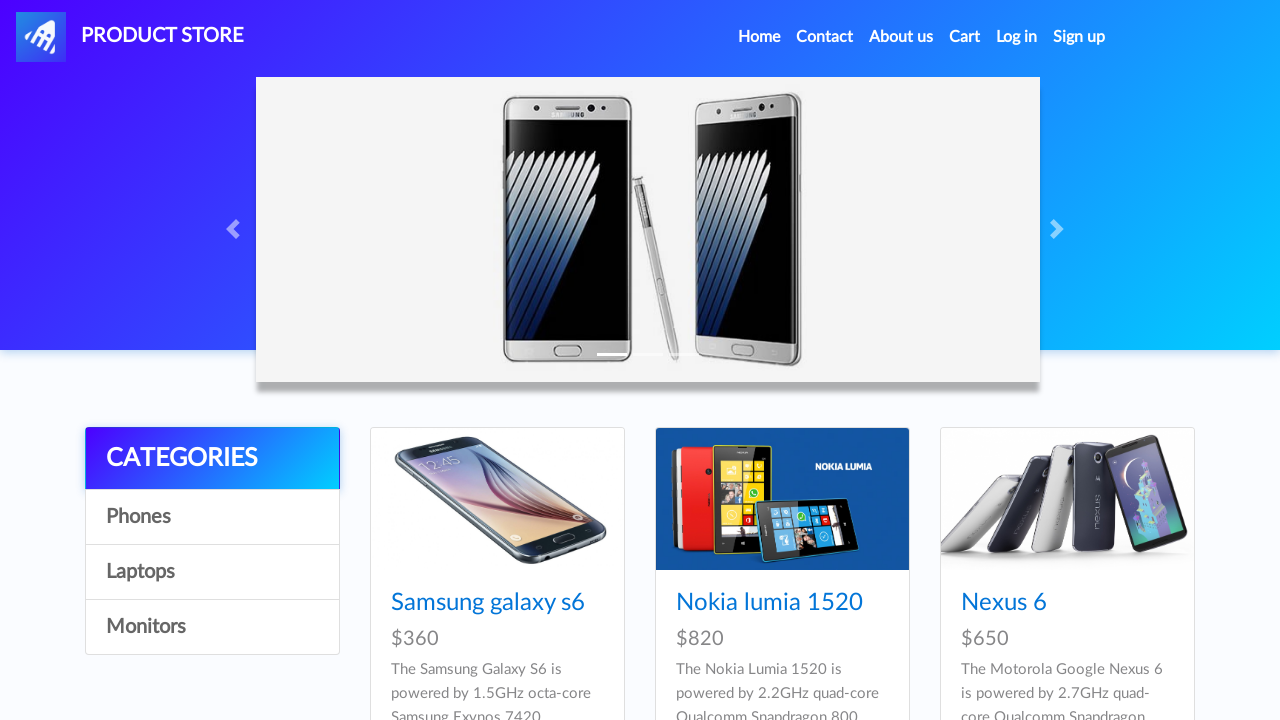

Clicked on Samsung Galaxy S6 product at (488, 603) on xpath=//a[contains(text(),'Samsung galaxy s6')]
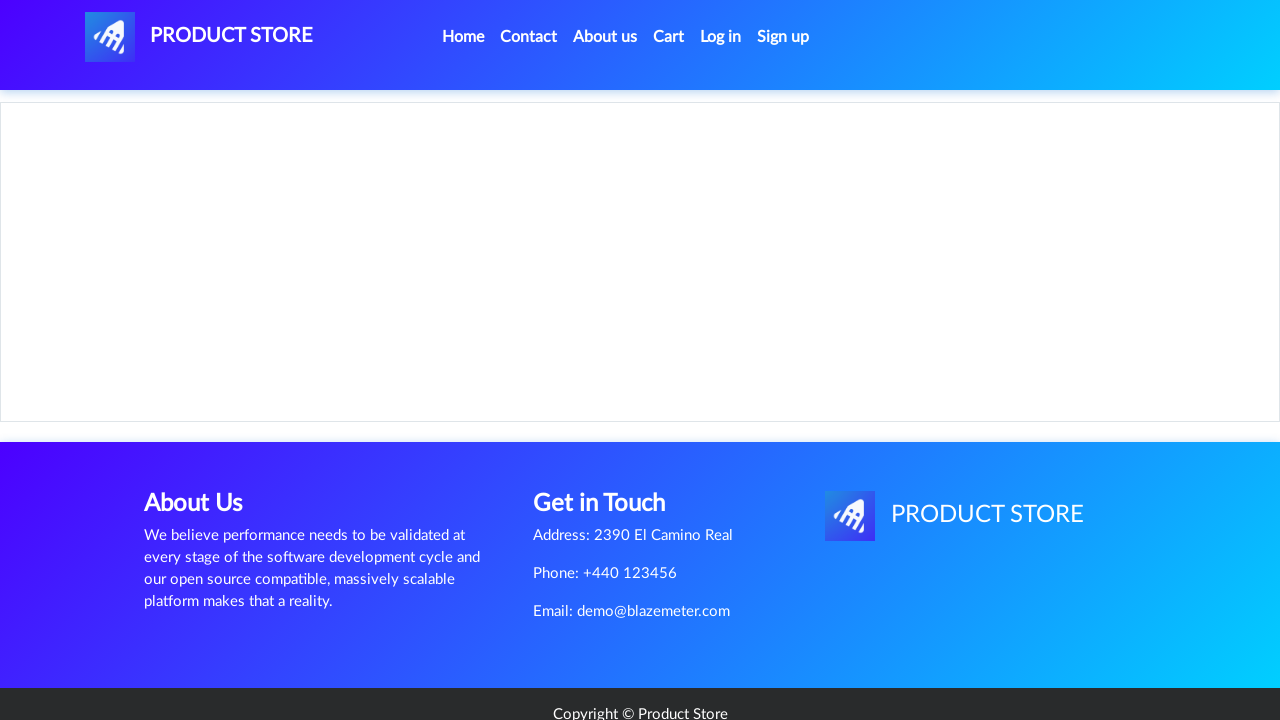

Product page loaded with 'Add to cart' button visible
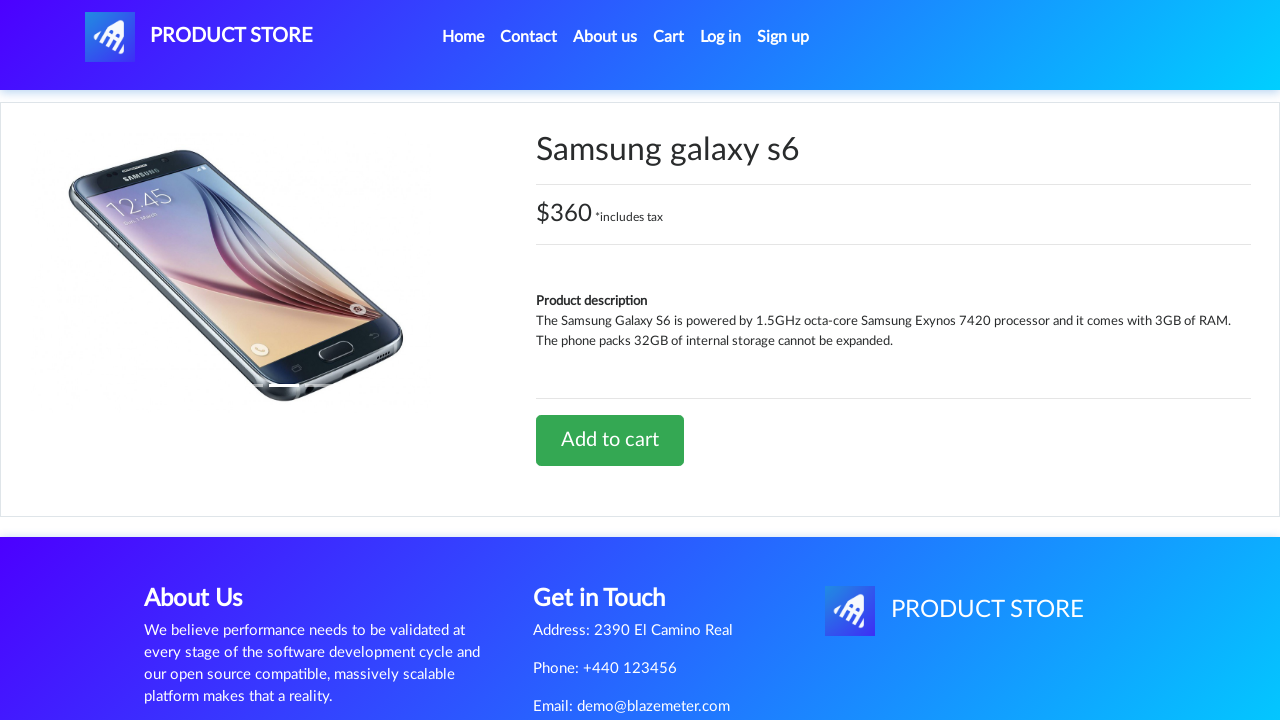

Clicked 'Add to cart' button at (610, 440) on xpath=//a[contains(text(),'Add to cart')]
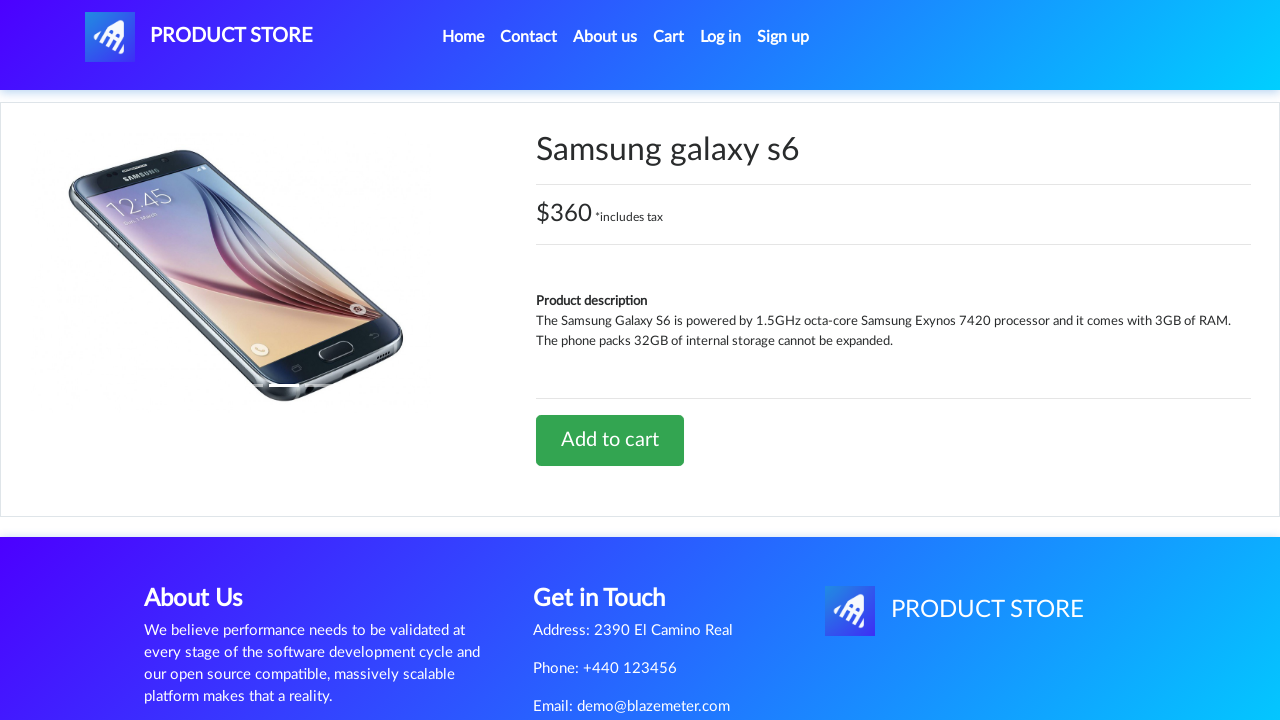

Set up dialog handler to accept alerts
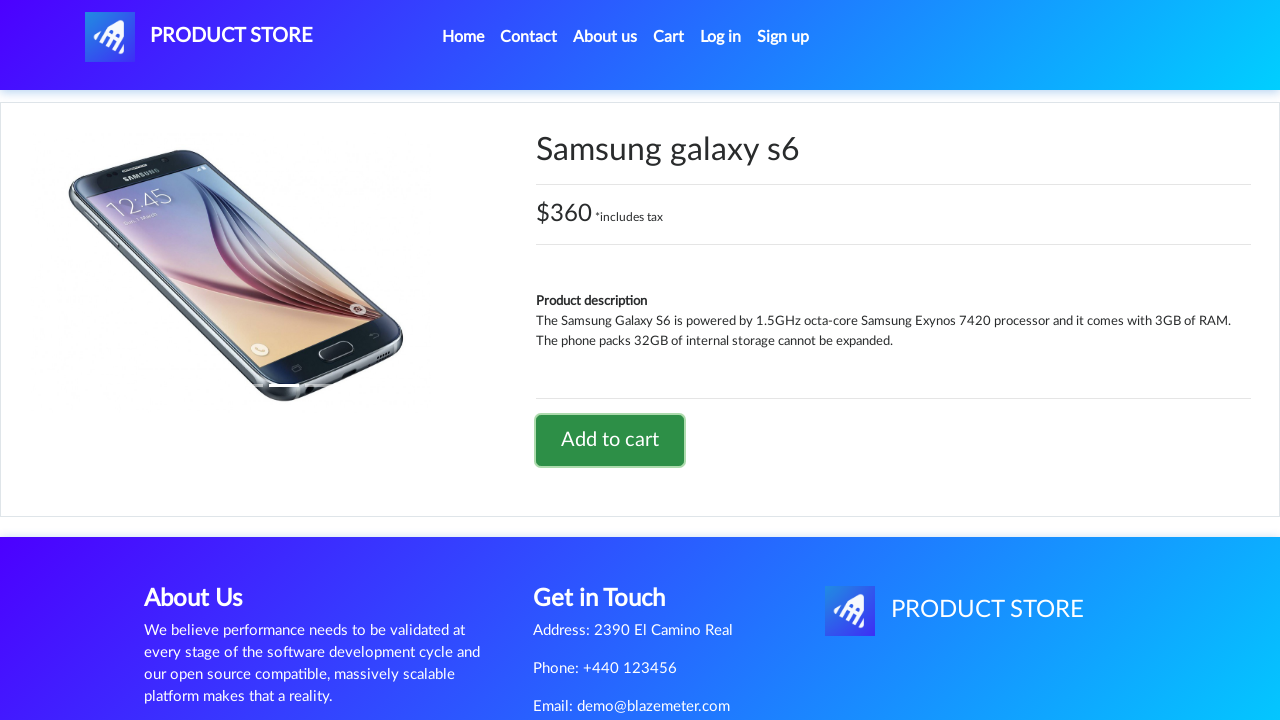

Waited 2 seconds for alert to be processed
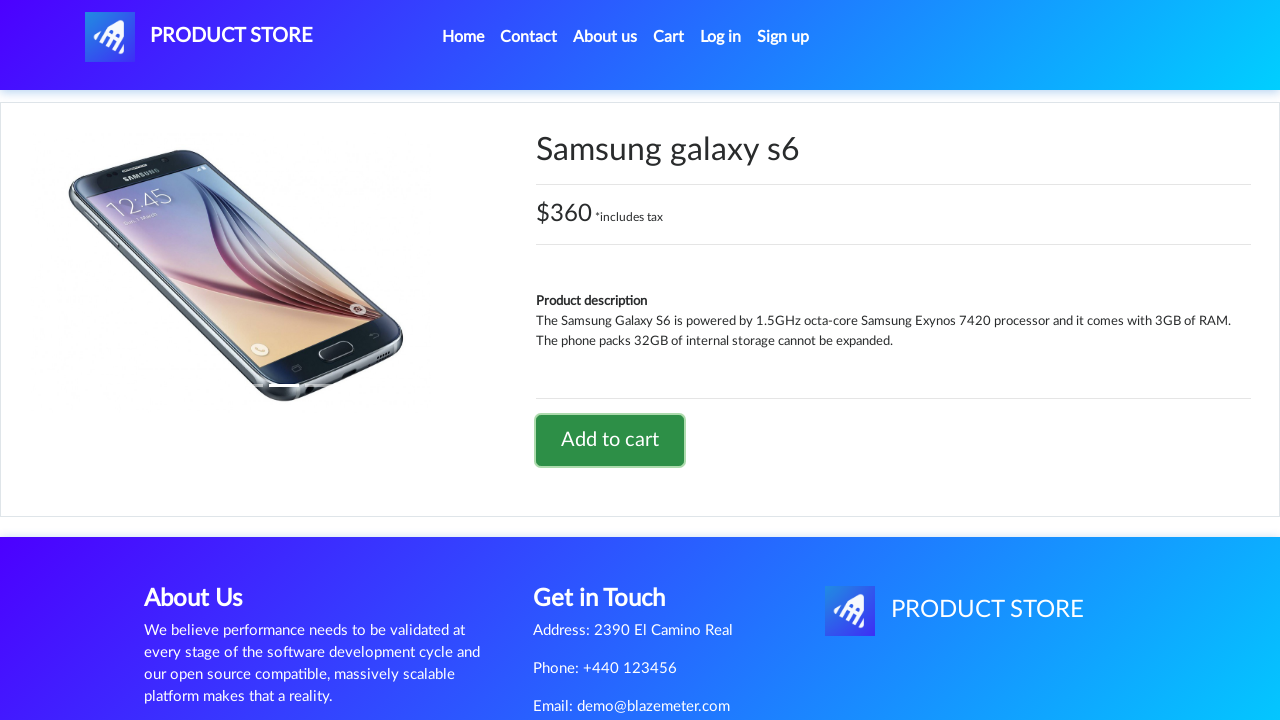

Clicked on cart link to navigate to shopping cart at (669, 37) on xpath=//a[@id='cartur']
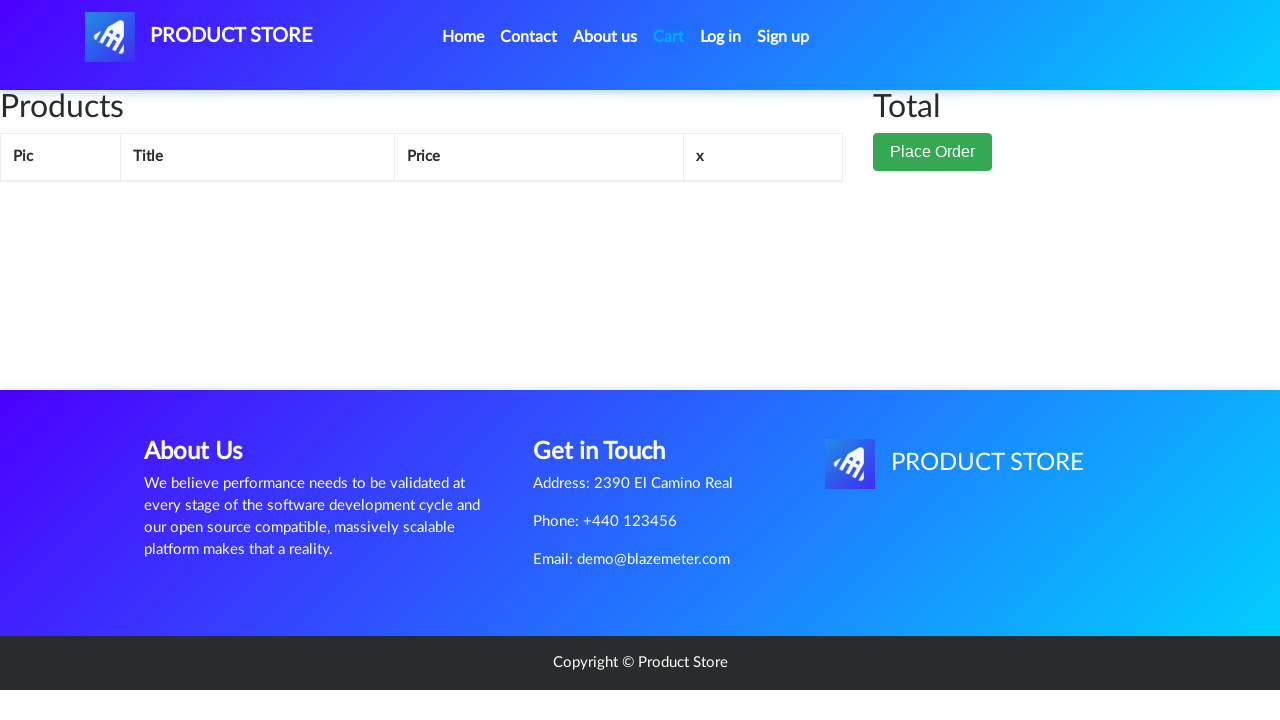

Clicked 'Place Order' button at (933, 152) on xpath=//button[contains(text(),'Place Order')]
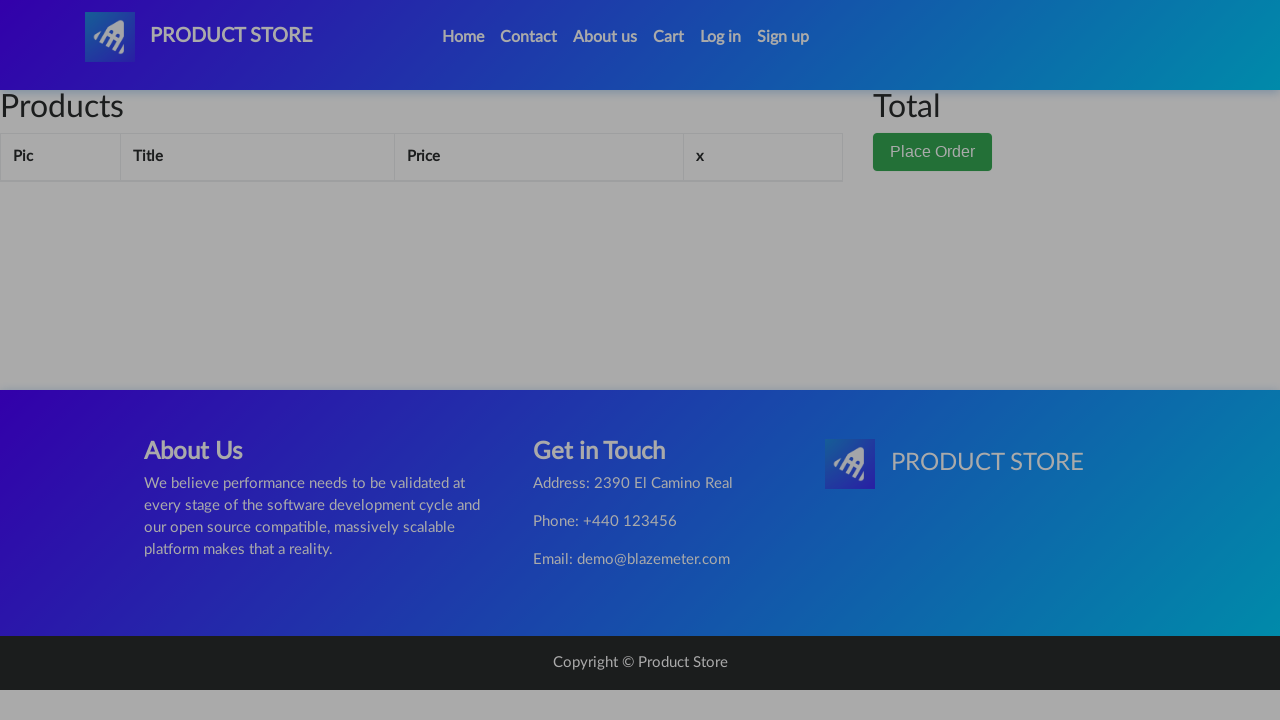

Filled in name field with 'John Smith' on //input[@id='name']
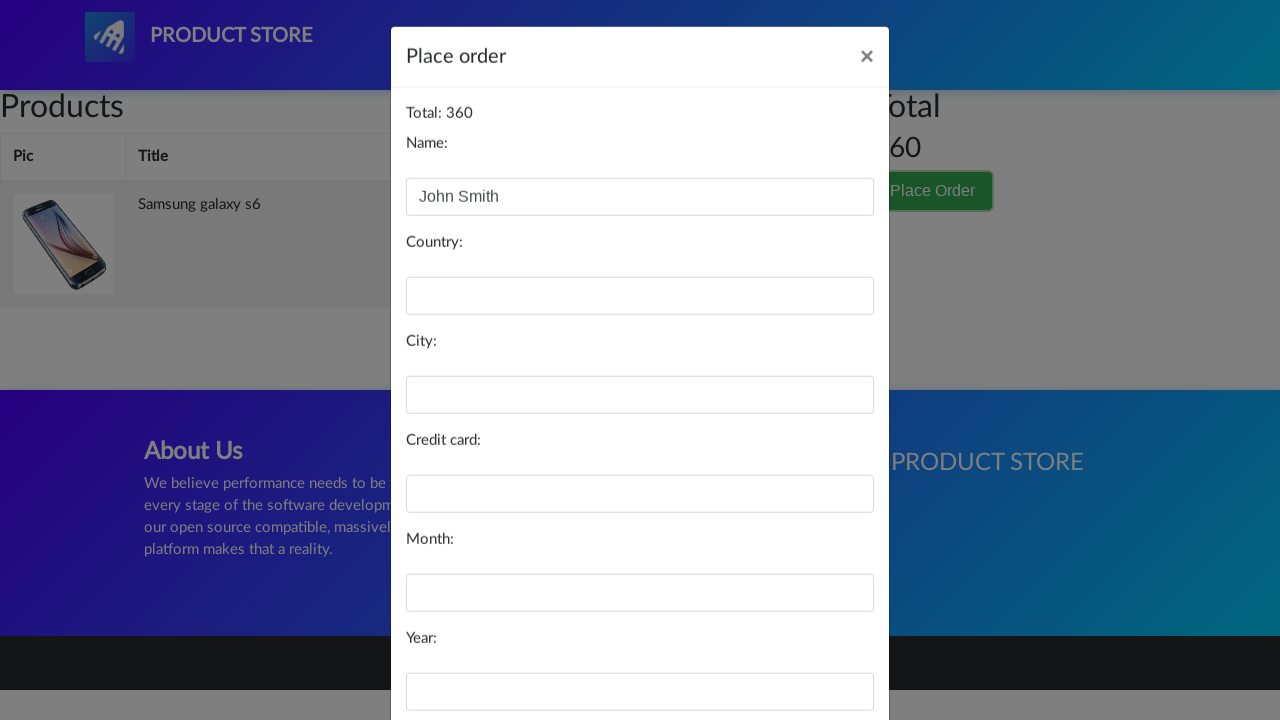

Filled in country field with 'United States' on //input[@id='country']
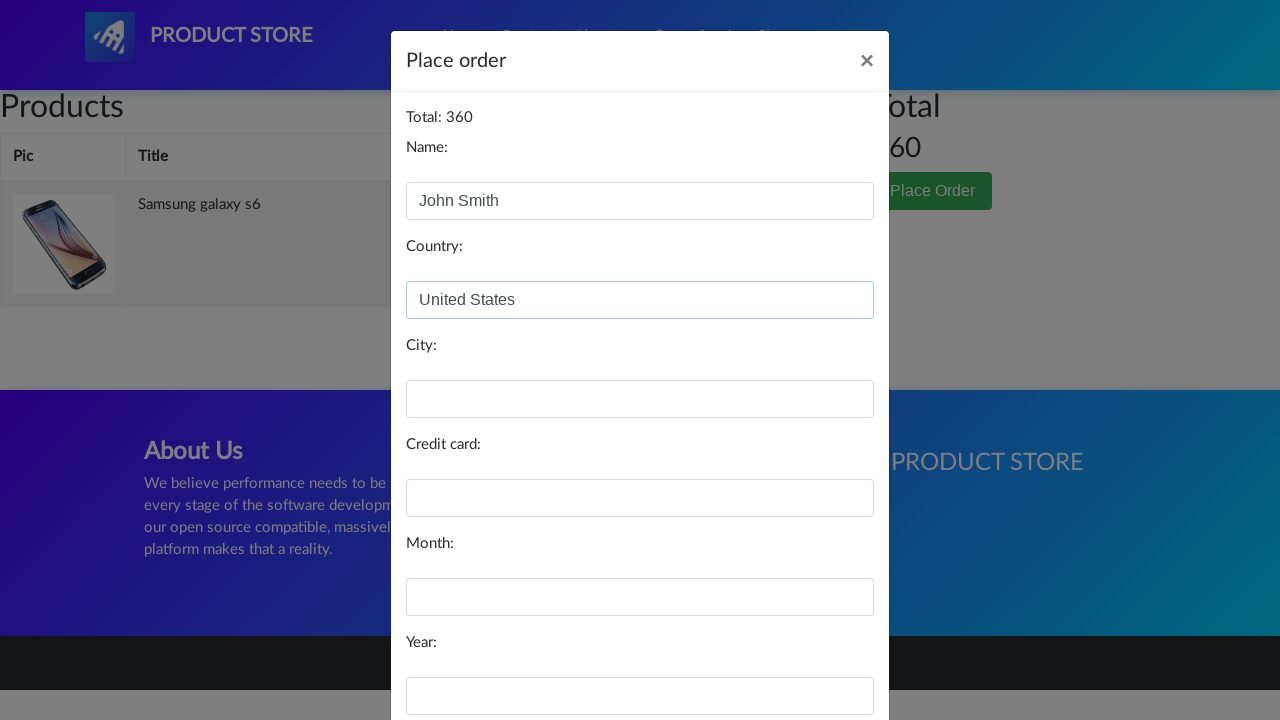

Filled in city field with 'New York' on //input[@id='city']
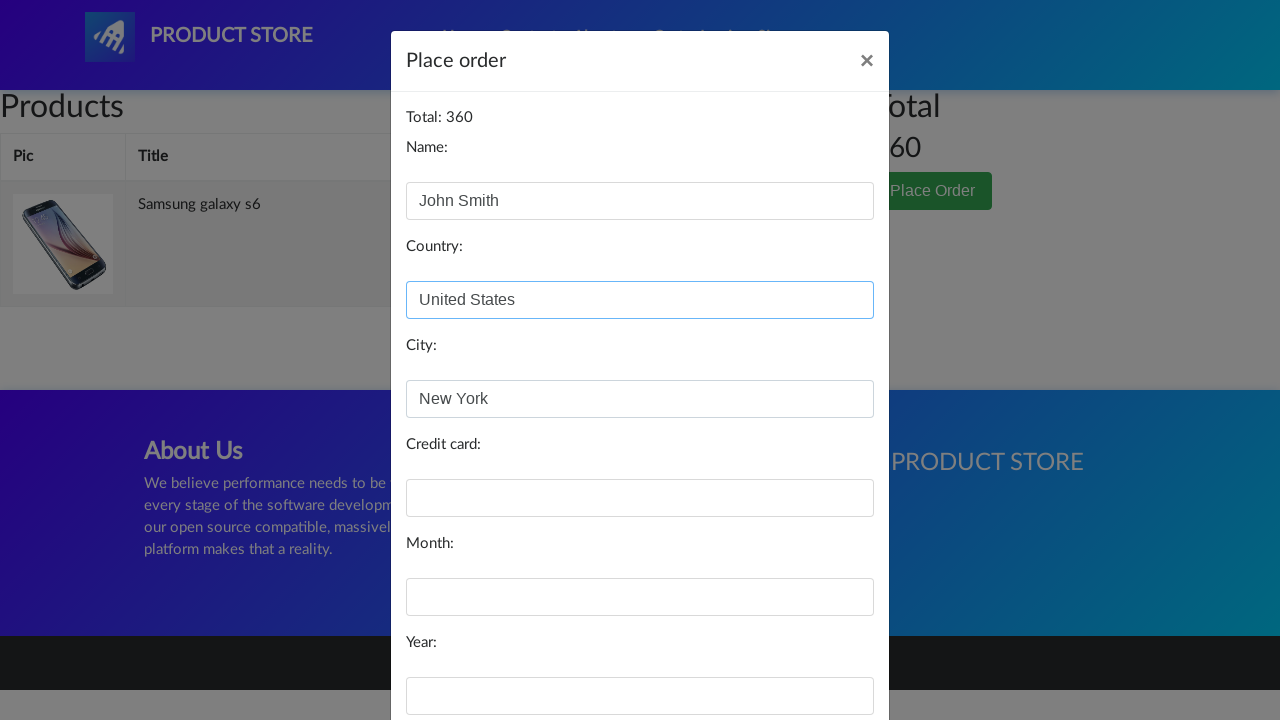

Filled in card number field with test credit card on //input[@id='card']
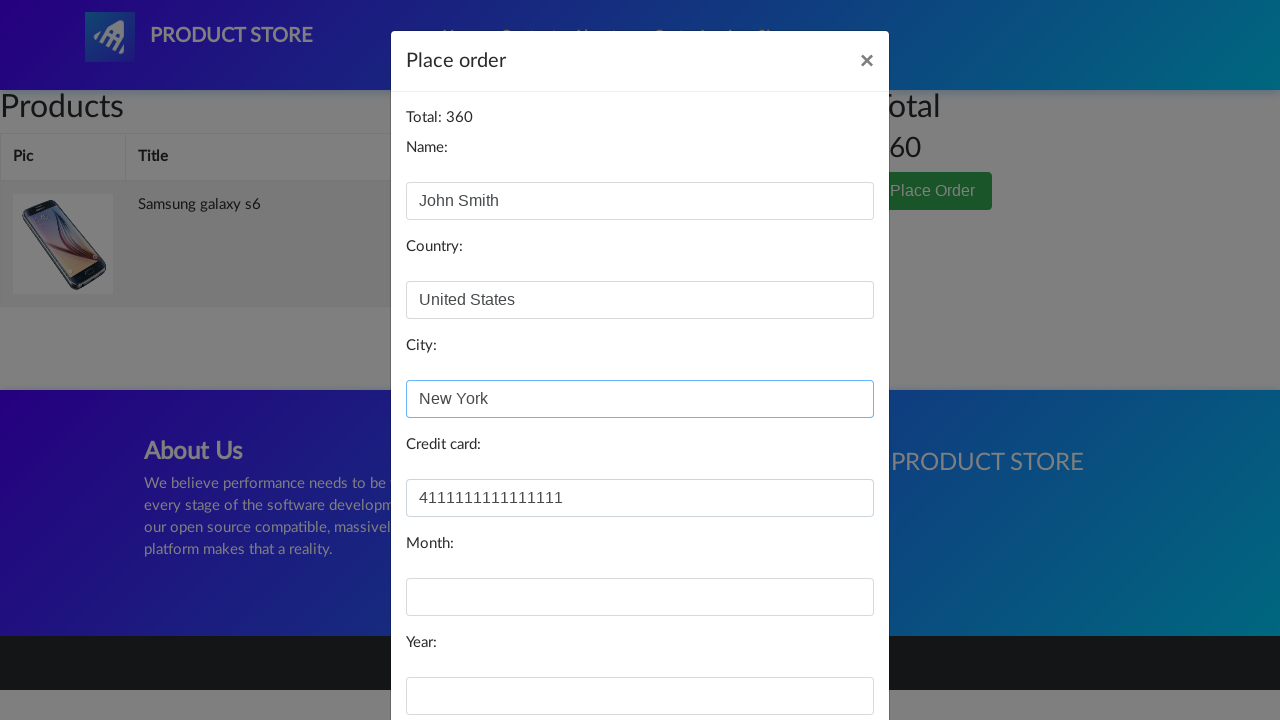

Filled in month field with '12' on //input[@id='month']
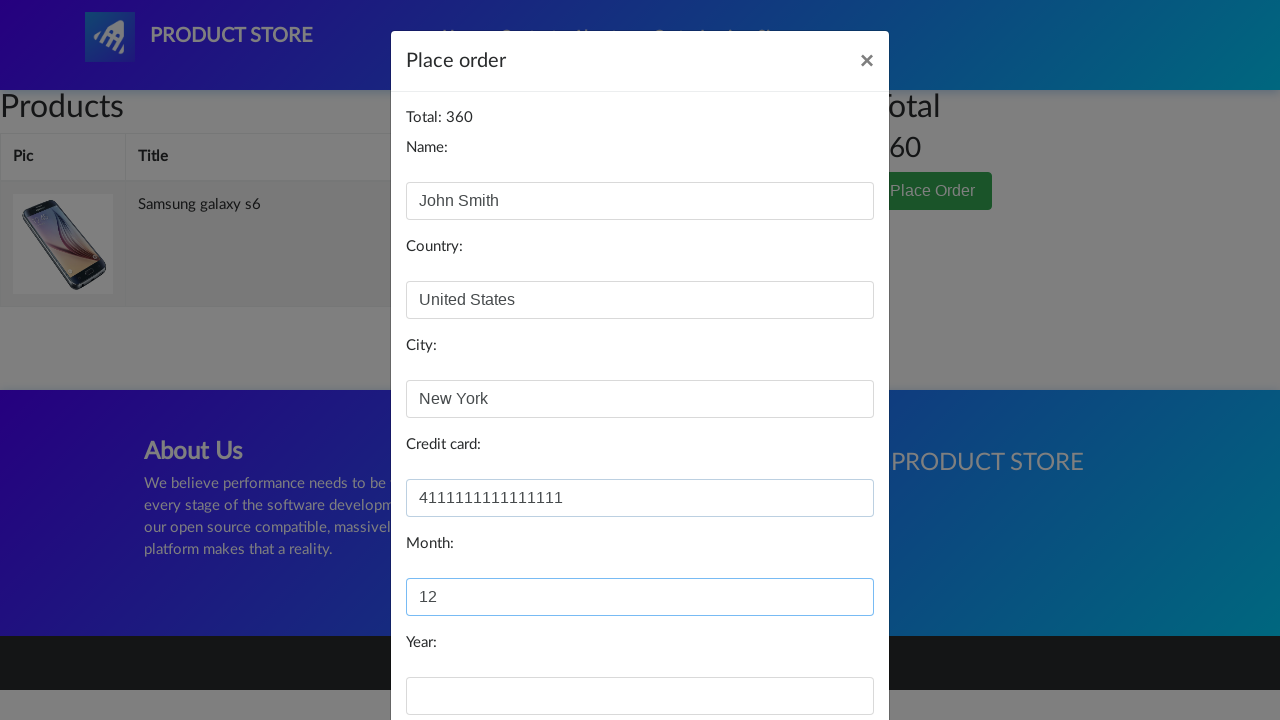

Filled in year field with '2025' on //input[@id='year']
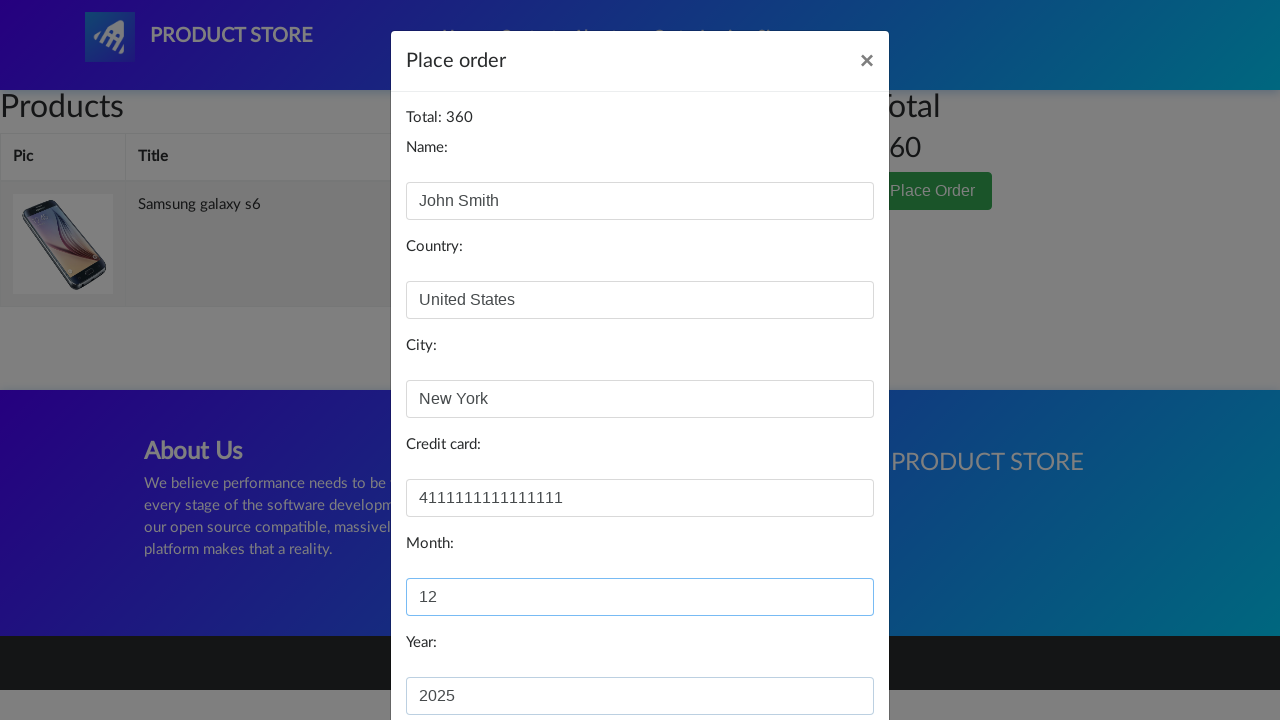

Clicked 'Purchase' button to complete the order at (823, 655) on xpath=//button[contains(text(),'Purchase')]
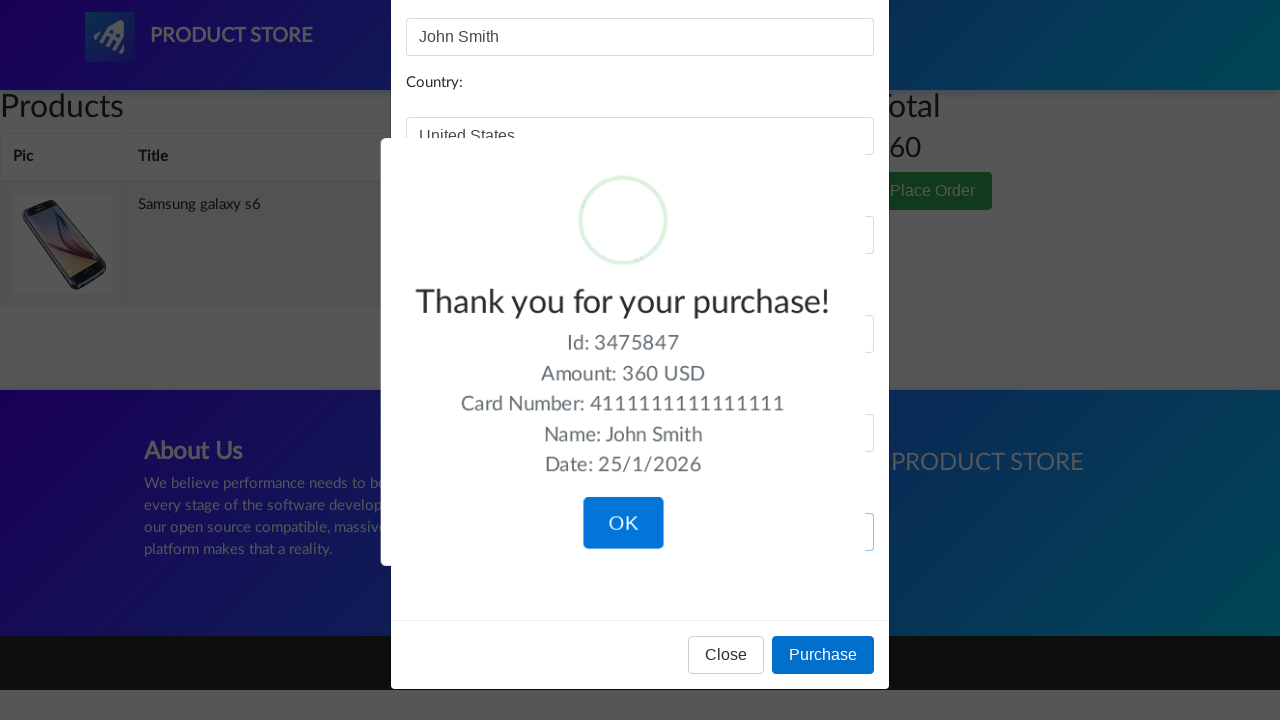

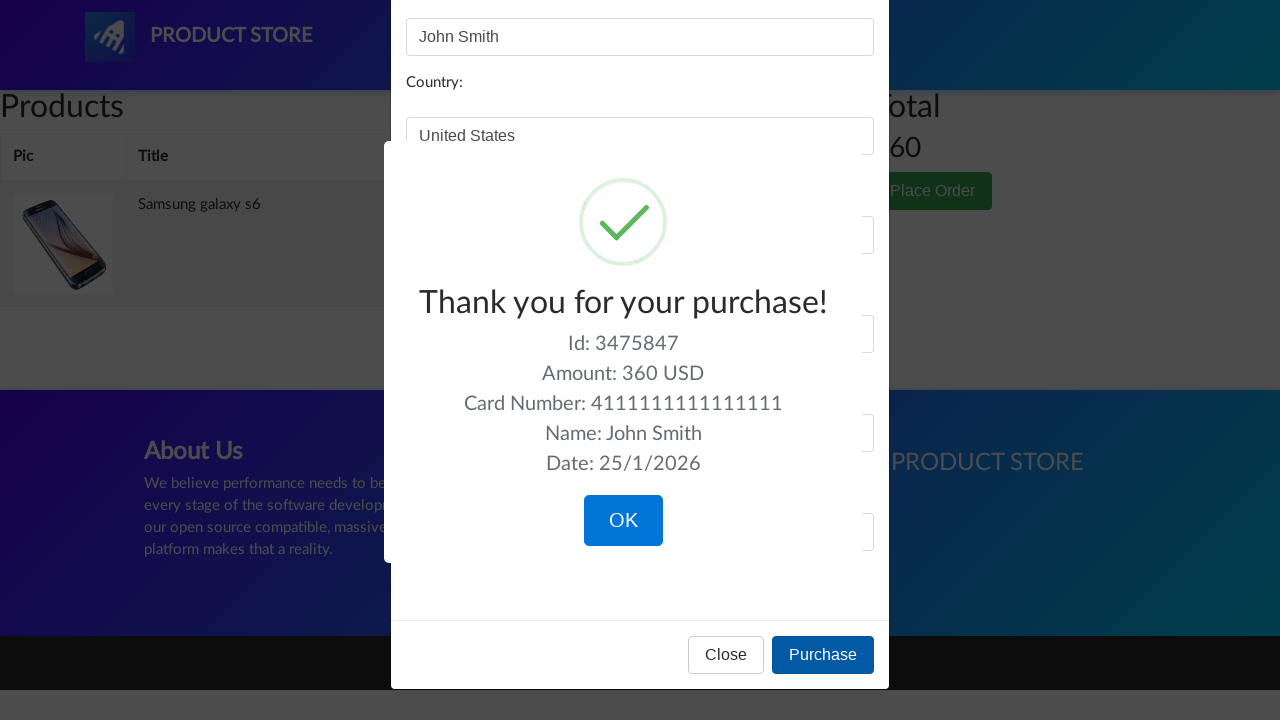